Tests state dropdown functionality by selecting Illinois, then Virginia, then California, and verifies that California is the final selected option.

Starting URL: https://practice.cydeo.com/dropdown

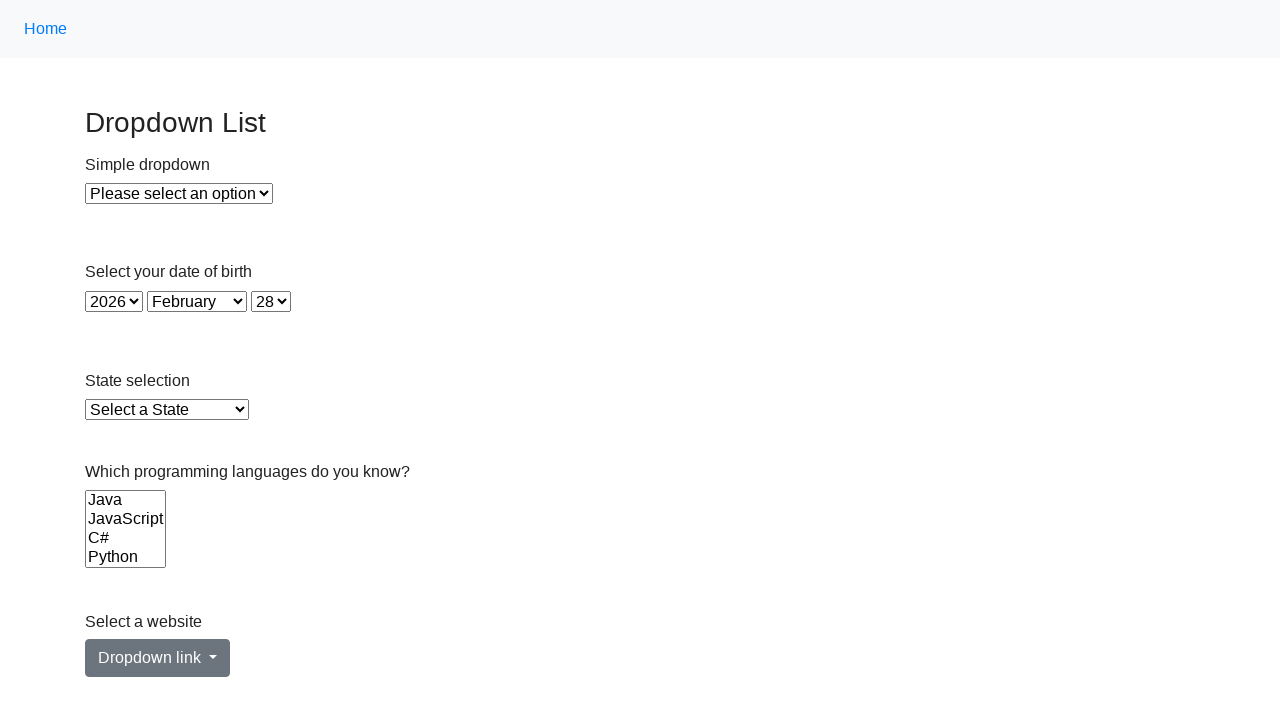

Selected Illinois from state dropdown by visible text on select#state
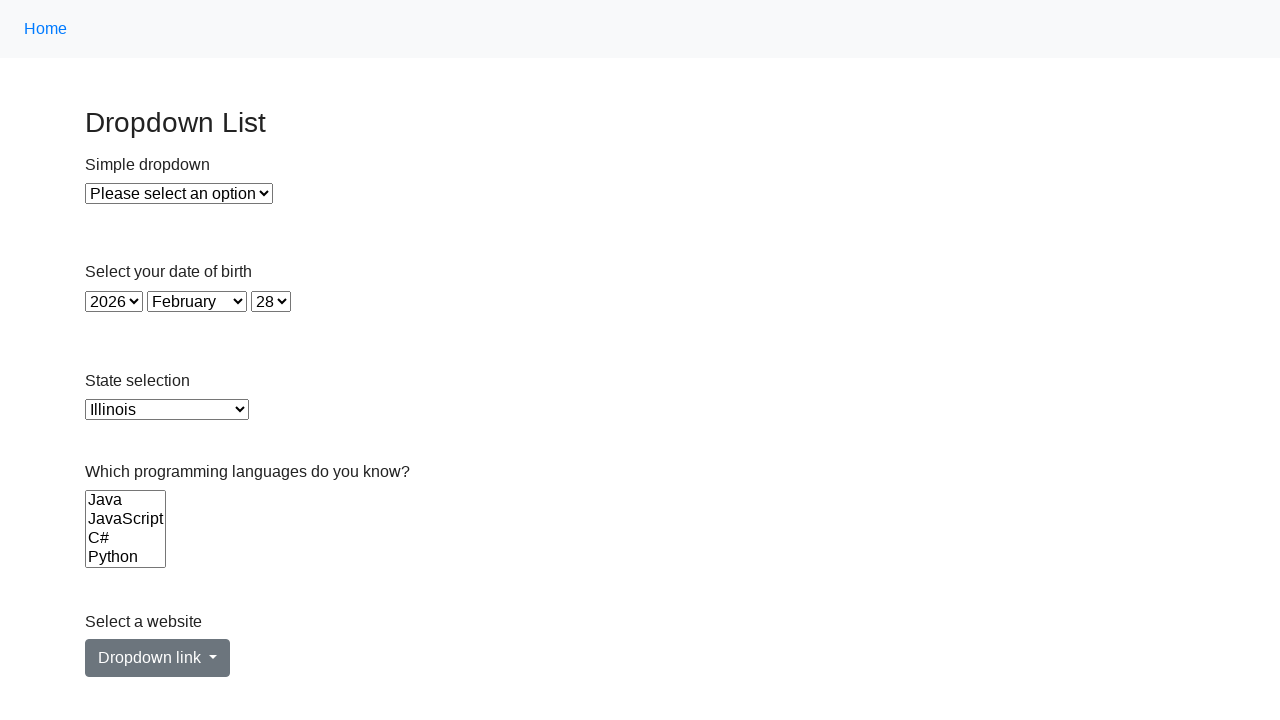

Selected Virginia from state dropdown by value on select#state
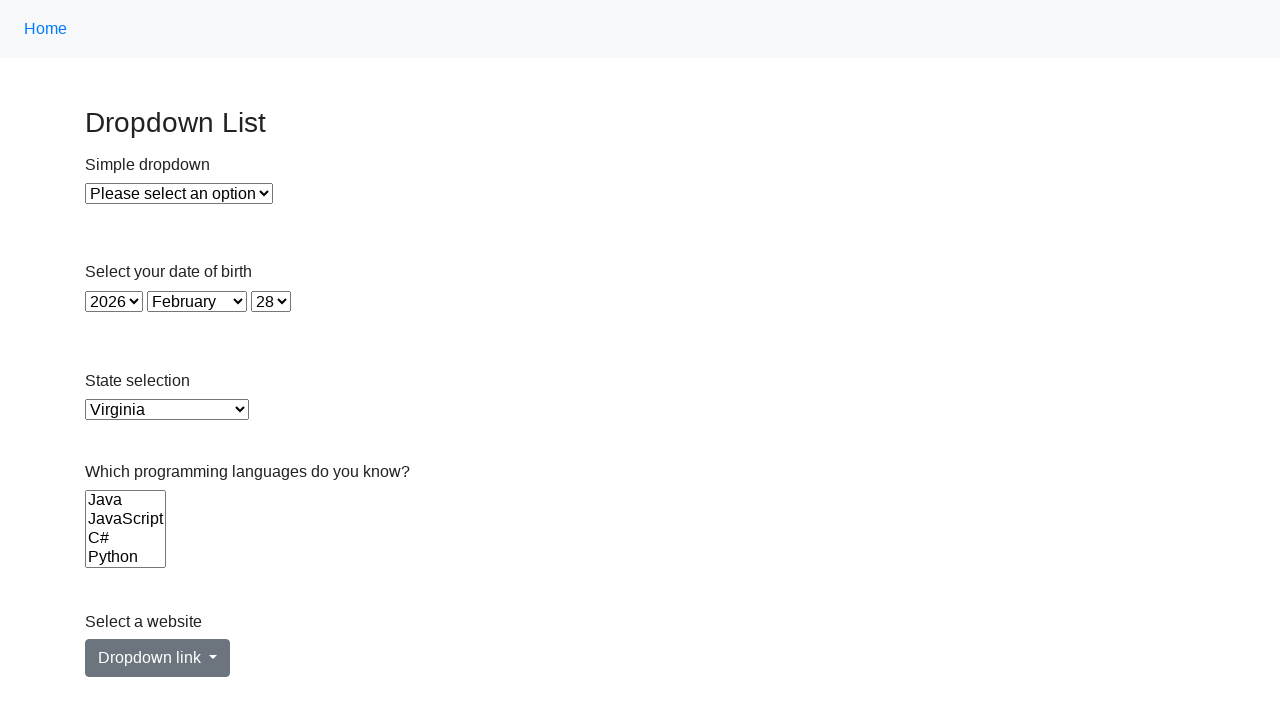

Selected California from state dropdown by index 5 on select#state
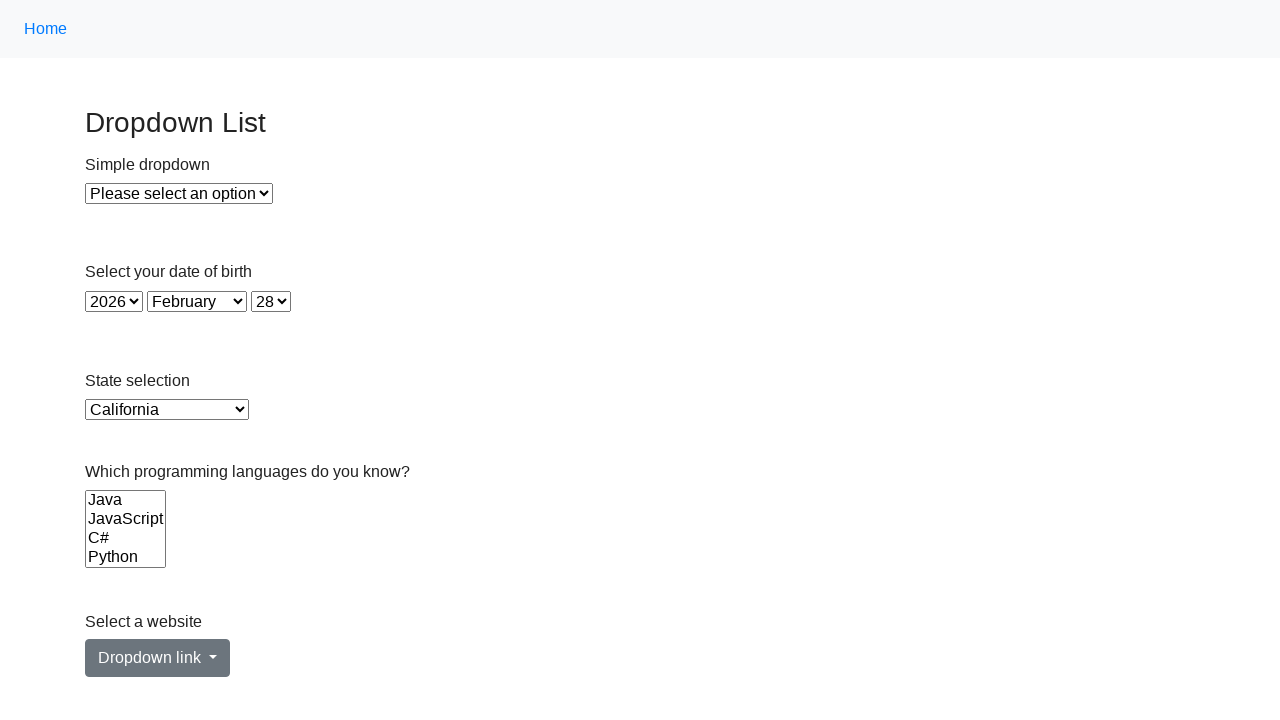

Located the currently selected option element
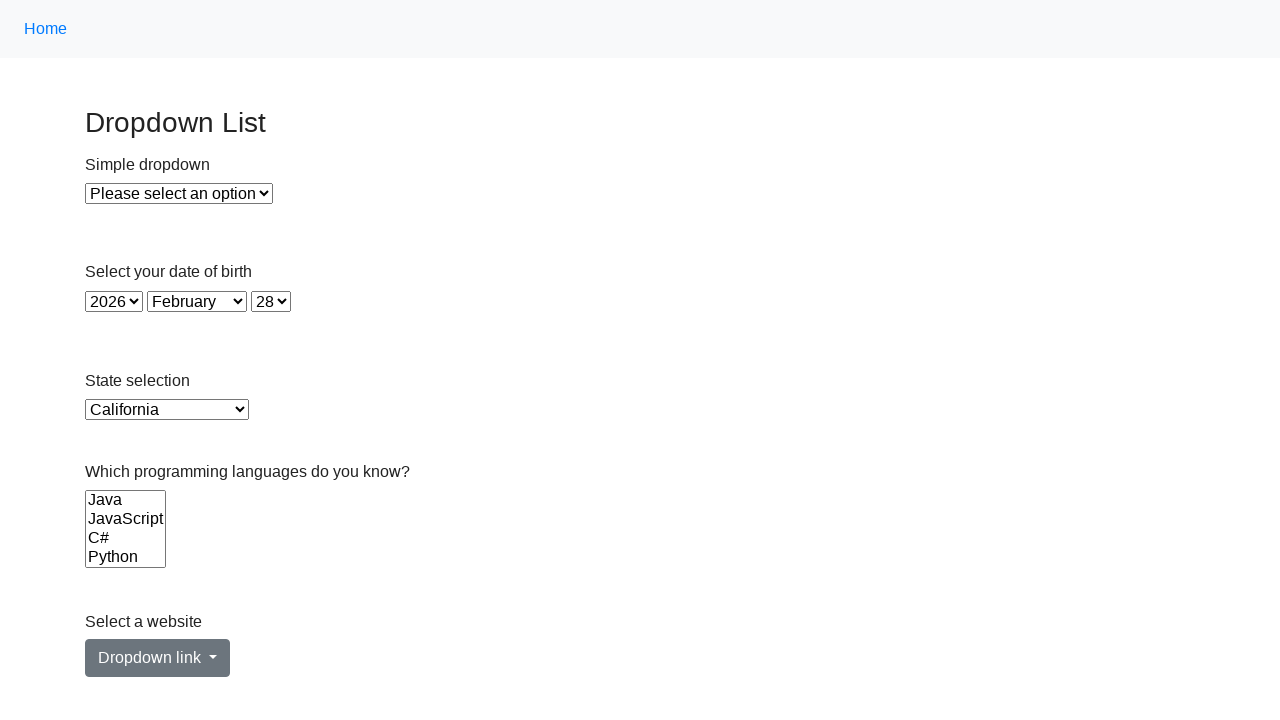

Verified that California is the final selected option
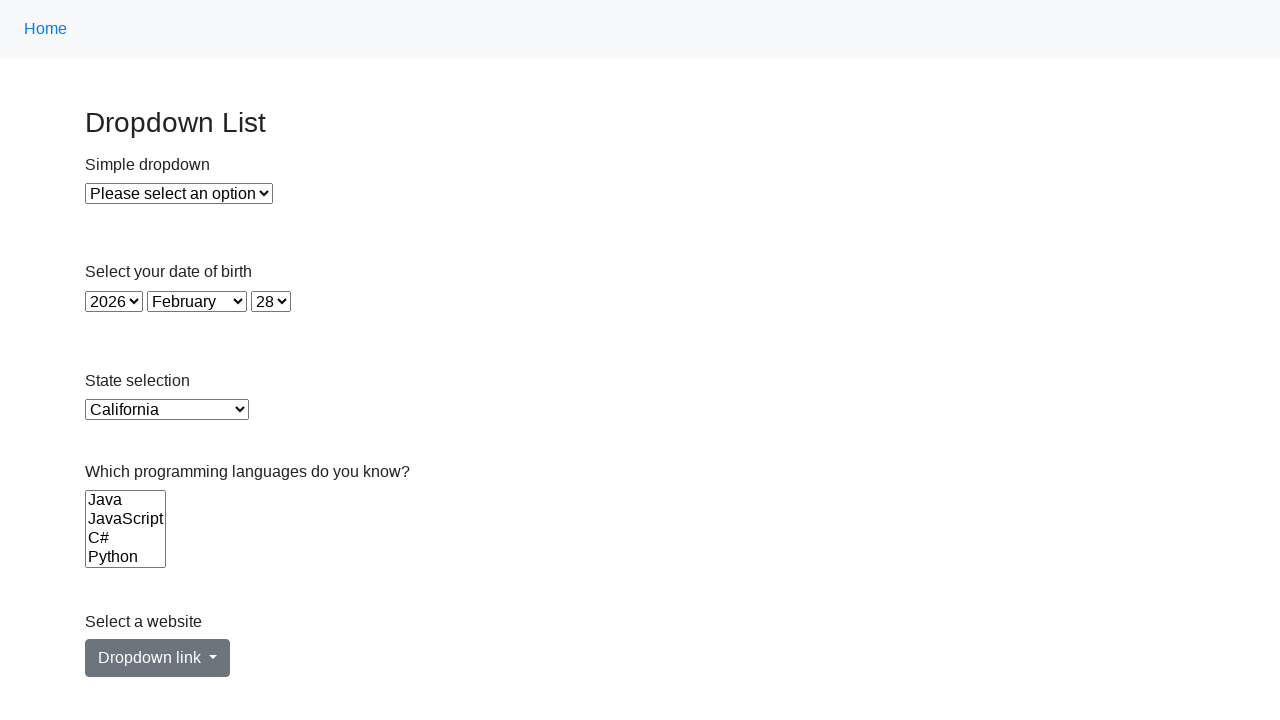

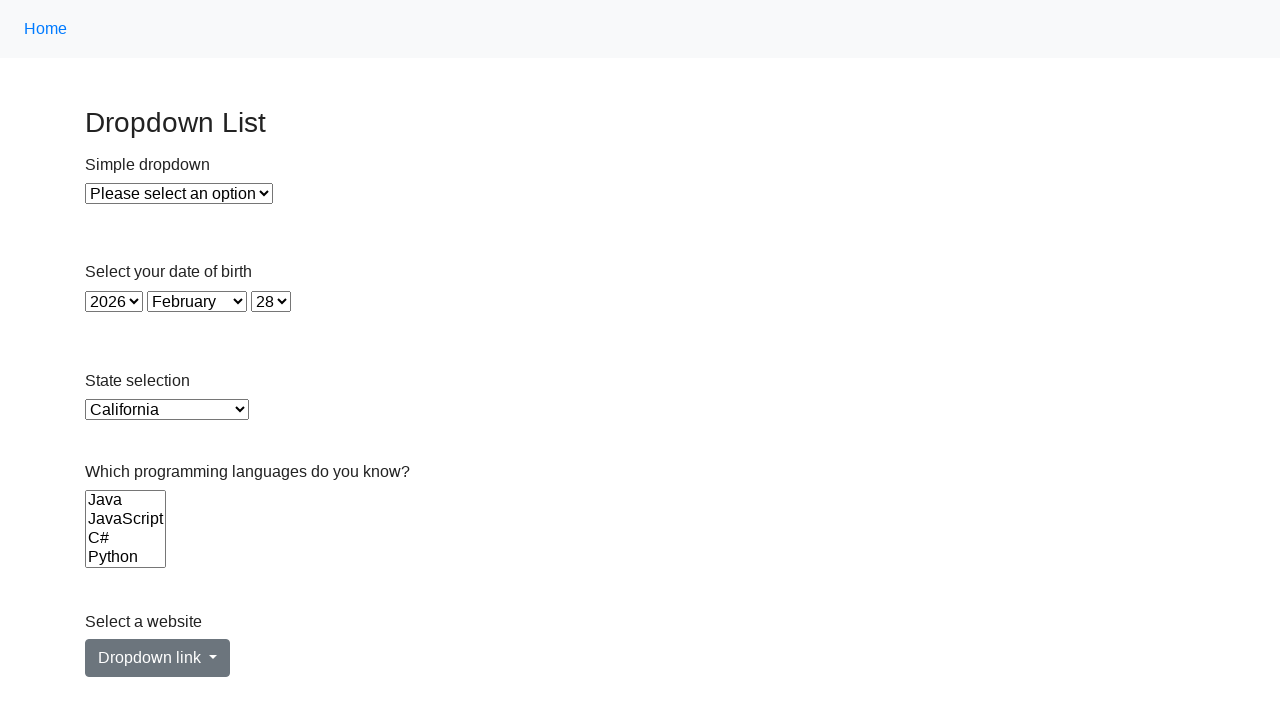